Tests opening URLs in multiple browser windows by navigating to nopCommerce demo site, then opening a new window and navigating to OpenCart website.

Starting URL: https://demo.nopcommerce.com/

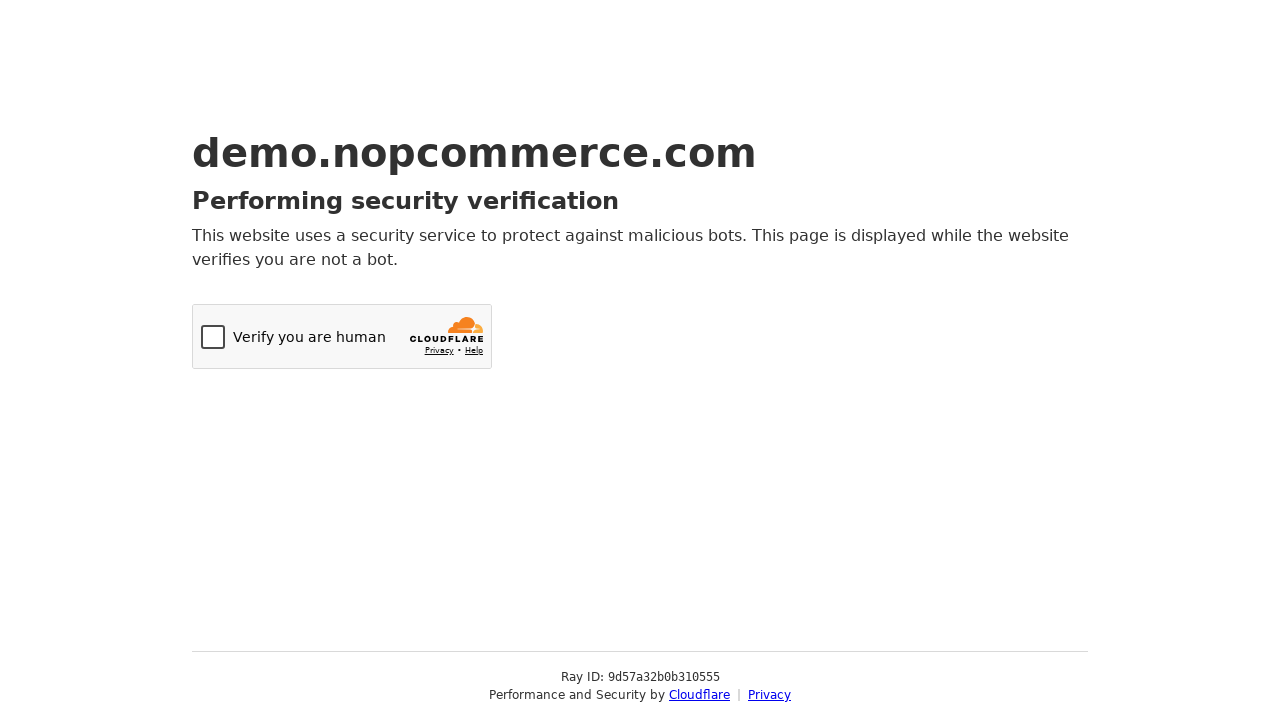

Opened a new browser window/tab
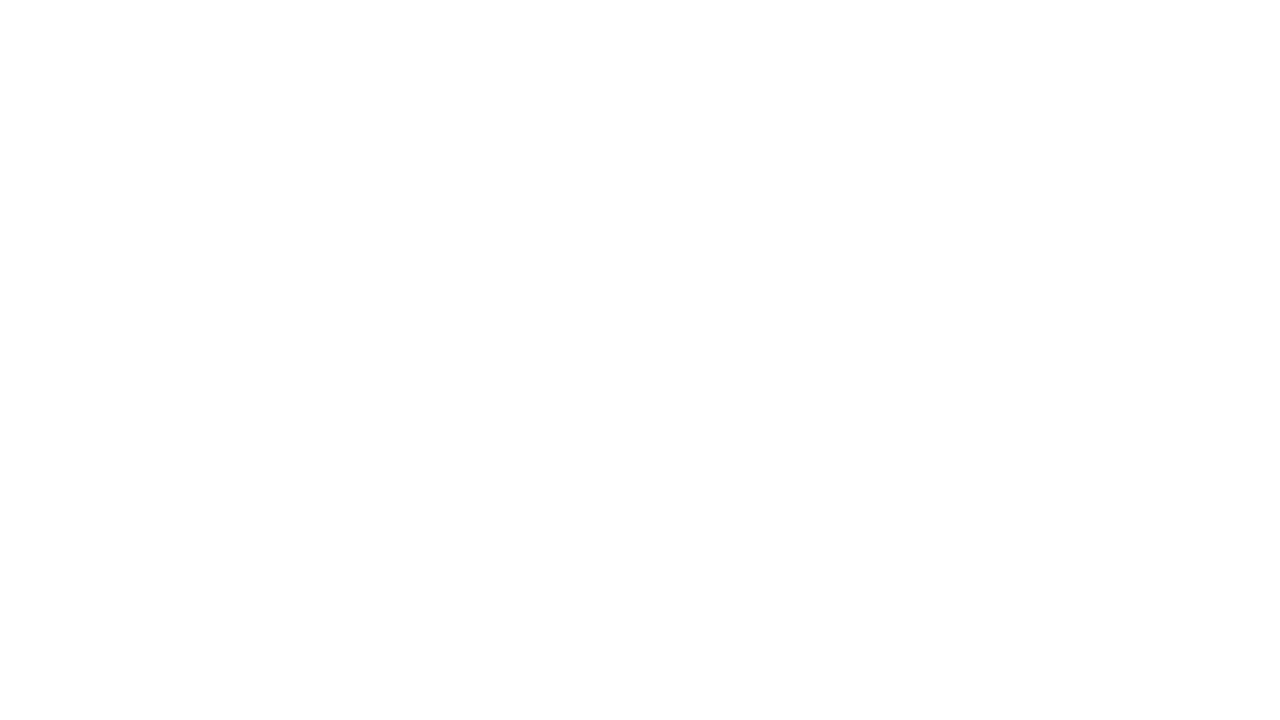

Navigated to OpenCart website (https://www.opencart.com/)
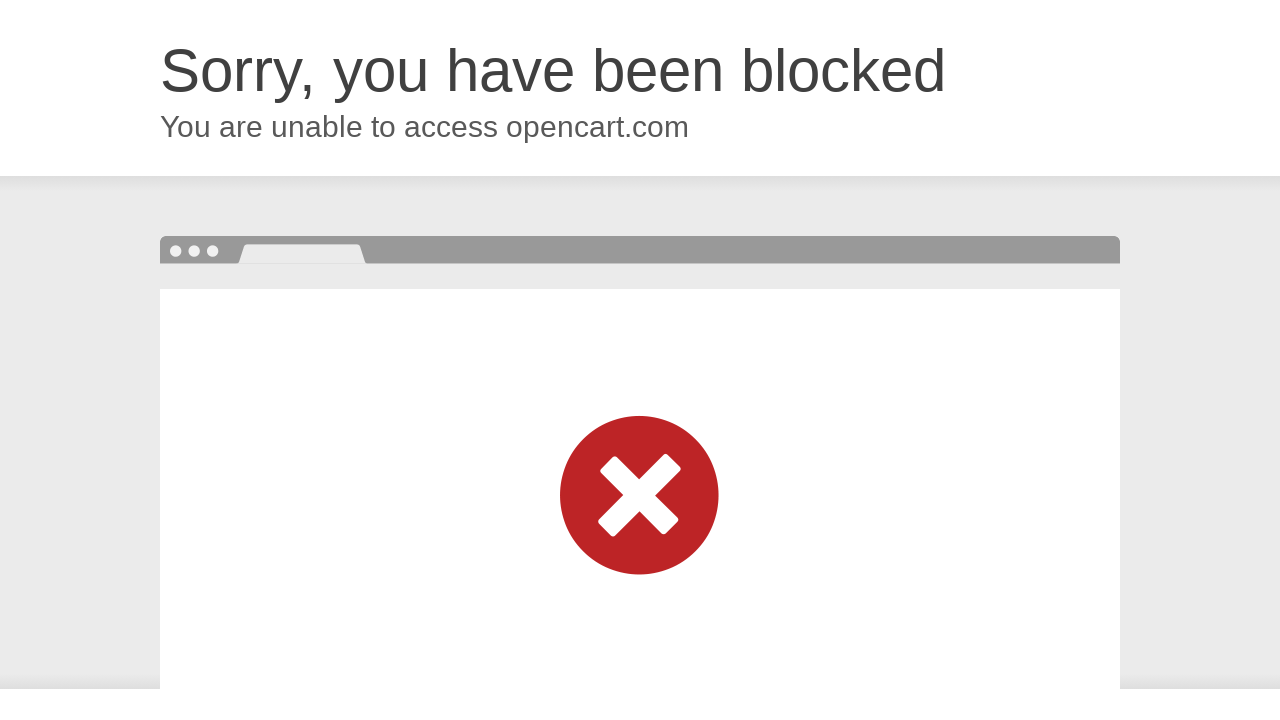

OpenCart page fully loaded (DOM content loaded)
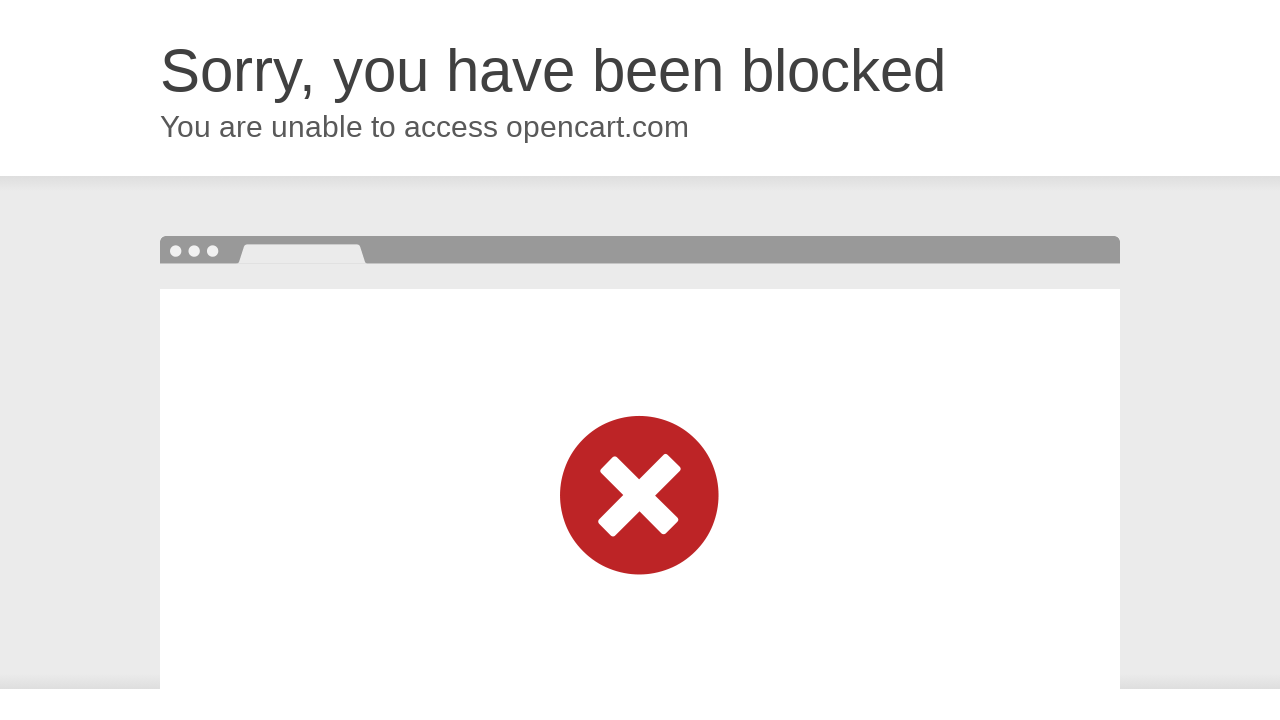

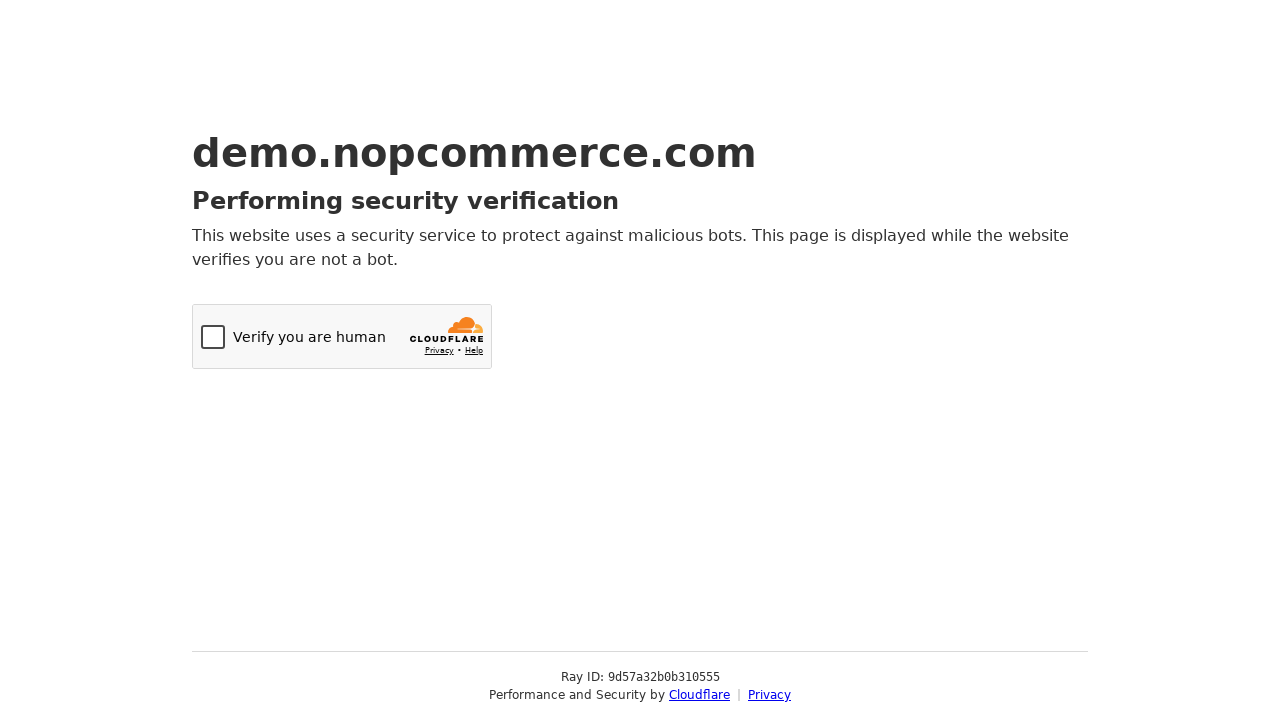